Navigates to a money changer rate comparison page and sets a specific viewport size to view the content

Starting URL: https://www.klmoneychanger.com/compare-rates?n=gbp

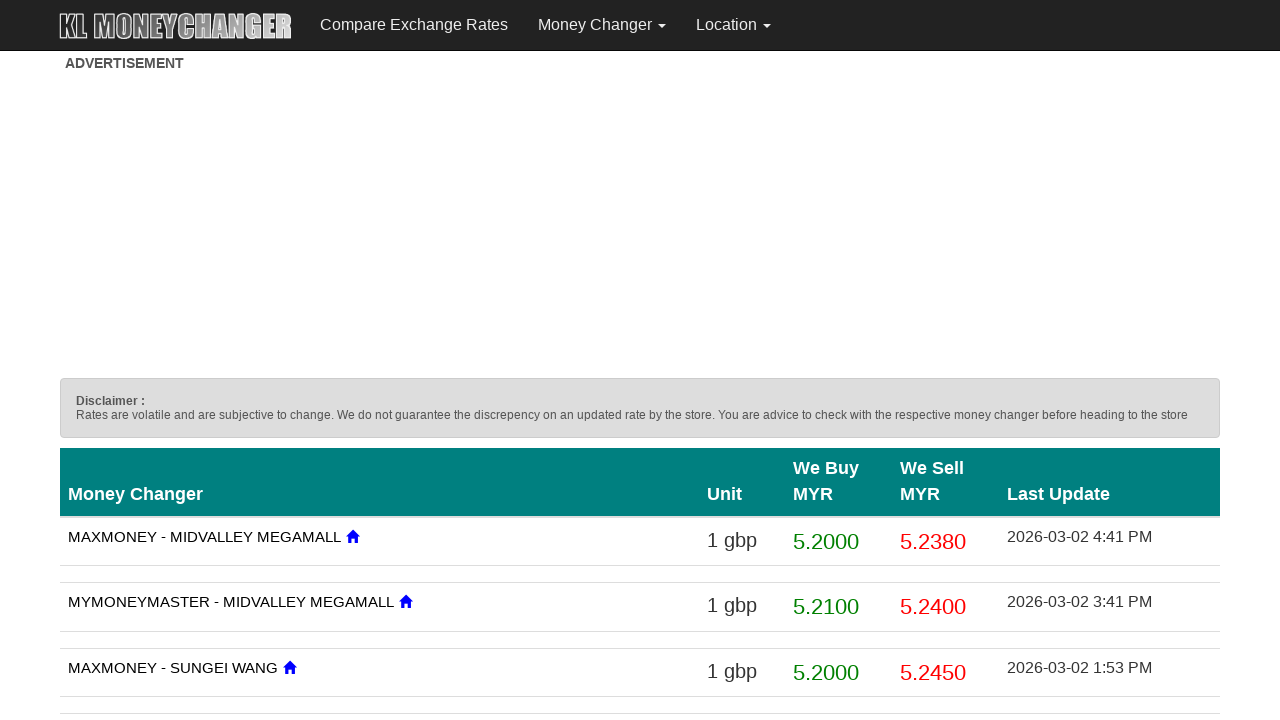

Set viewport size to 1920x1080 desktop dimensions
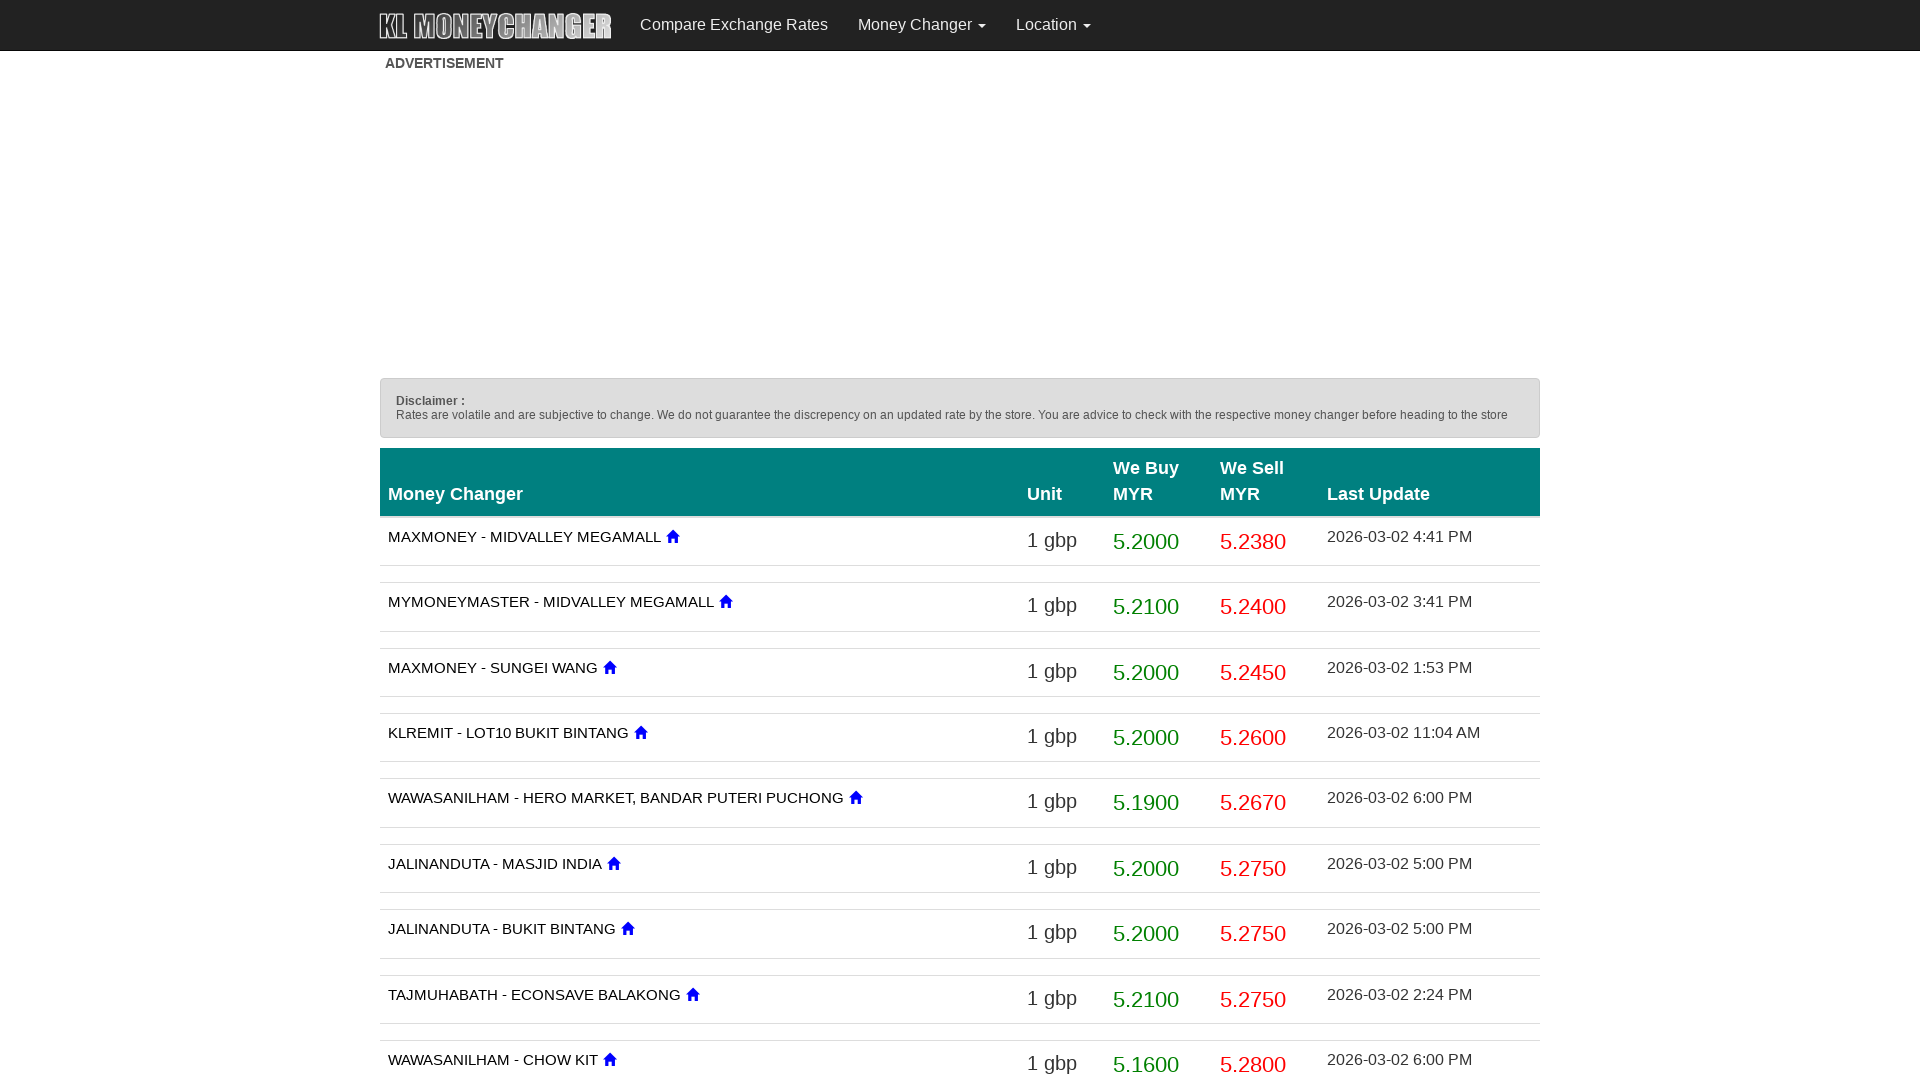

Waited for page content to load (networkidle)
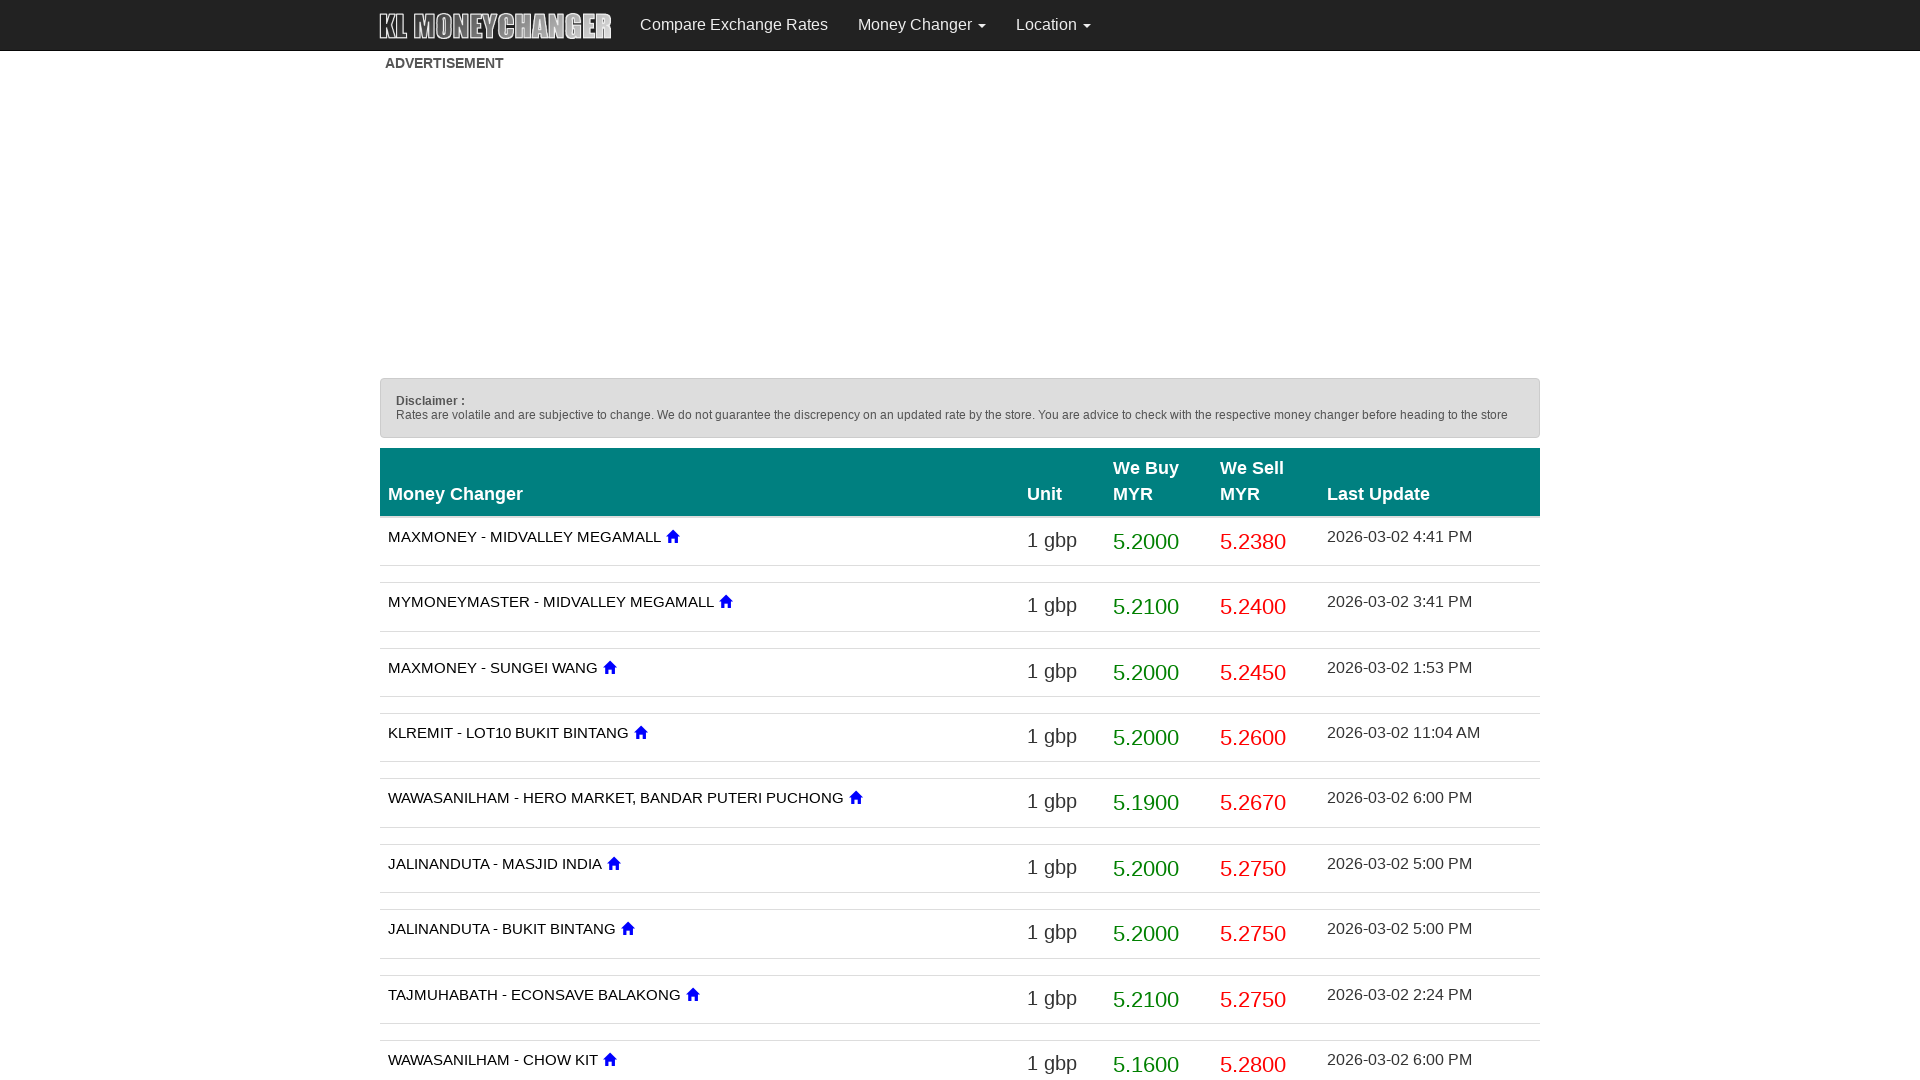

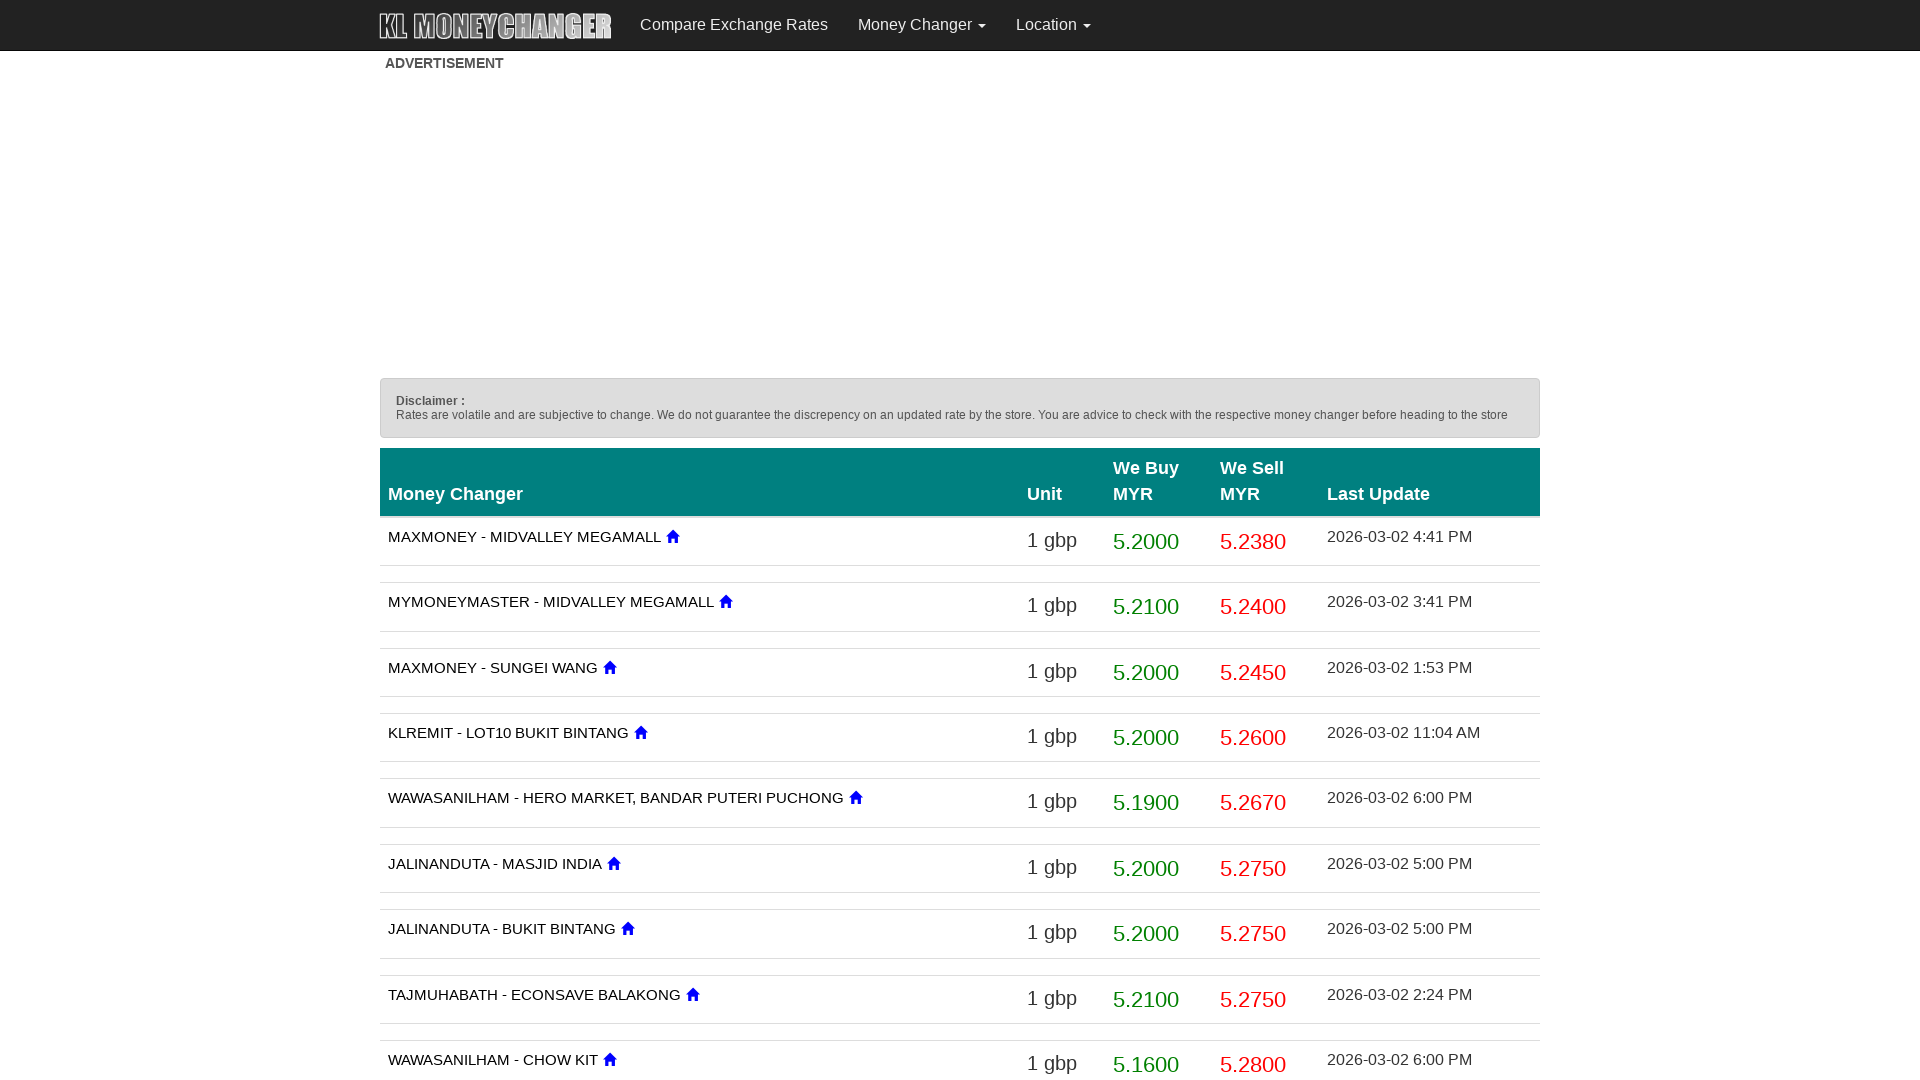